Adds all items from the shop page to the cart by clicking the add button for each product

Starting URL: https://jupiter.cloud.planittesting.com/#/shop

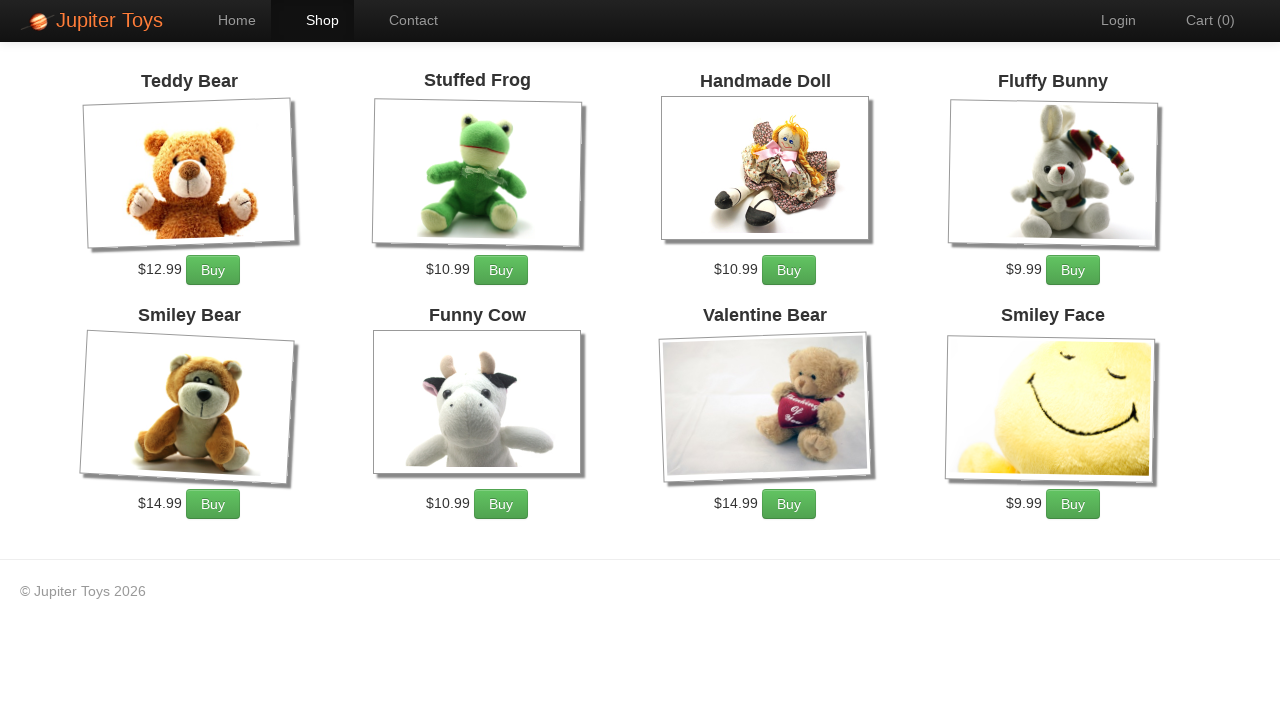

Navigated to shop page
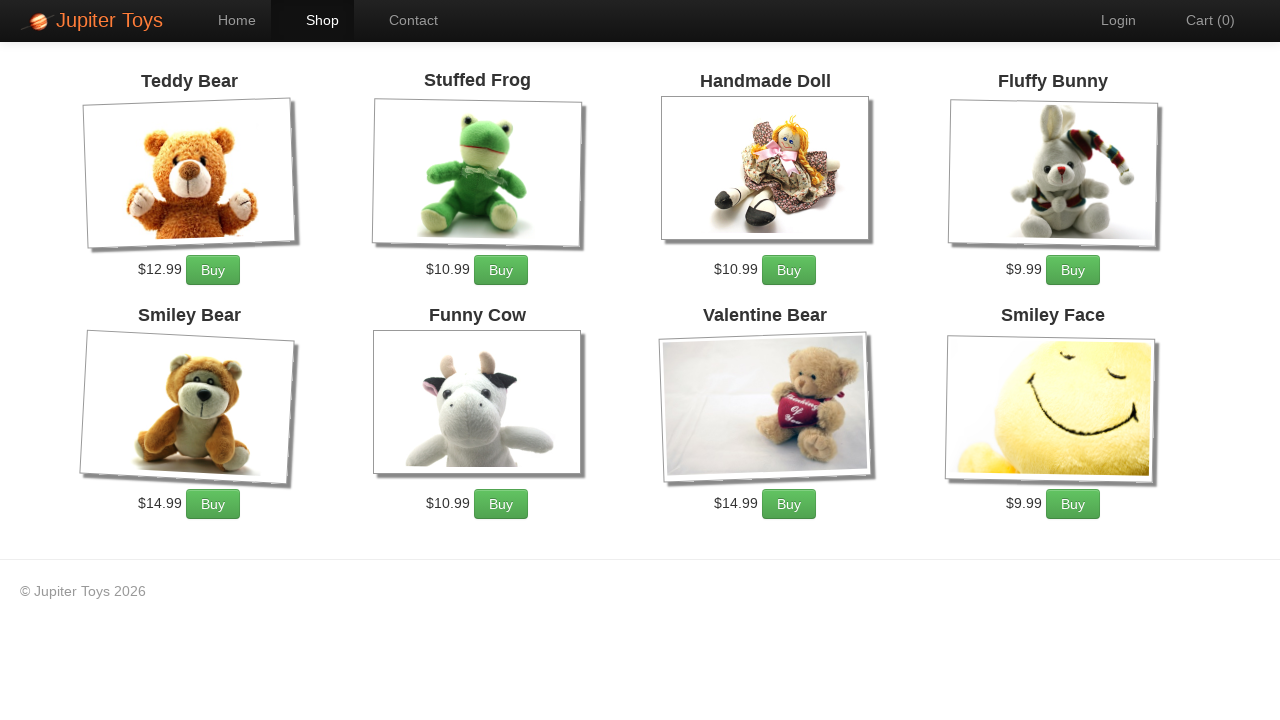

Retrieved all product items from the shop page
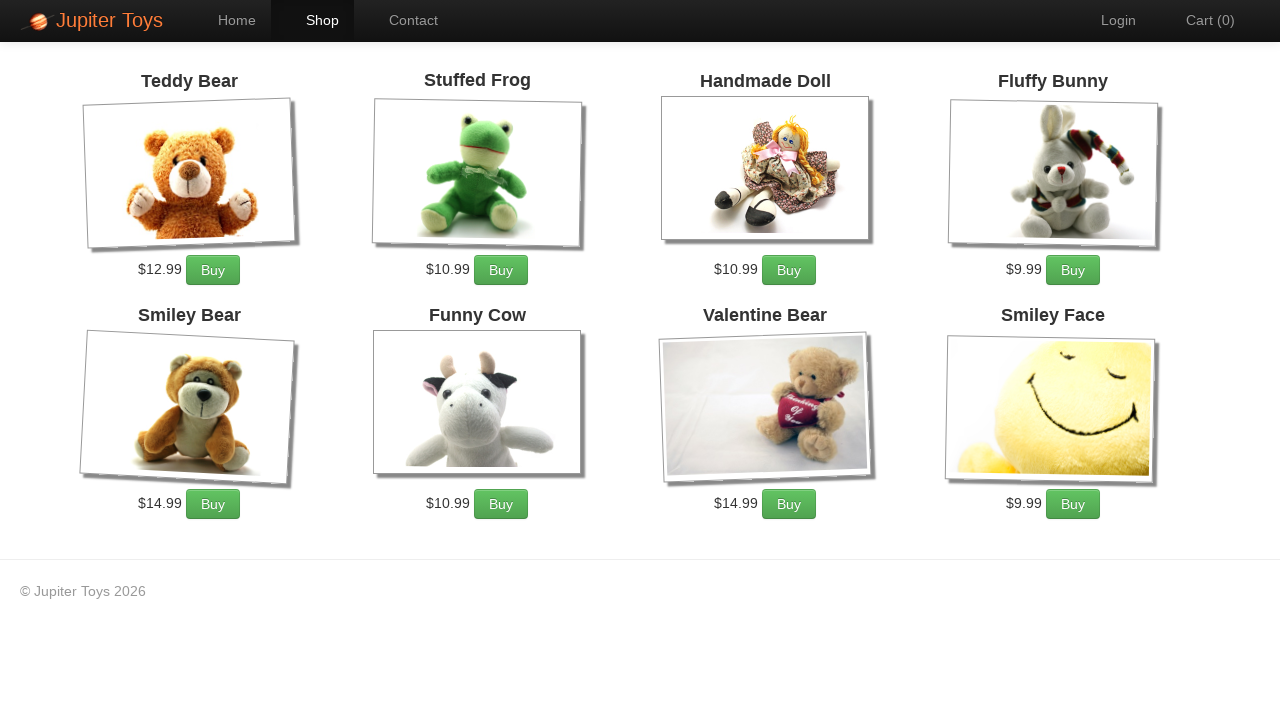

Clicked add to cart button for product 1 at (213, 270) on .btn-success >> nth=0
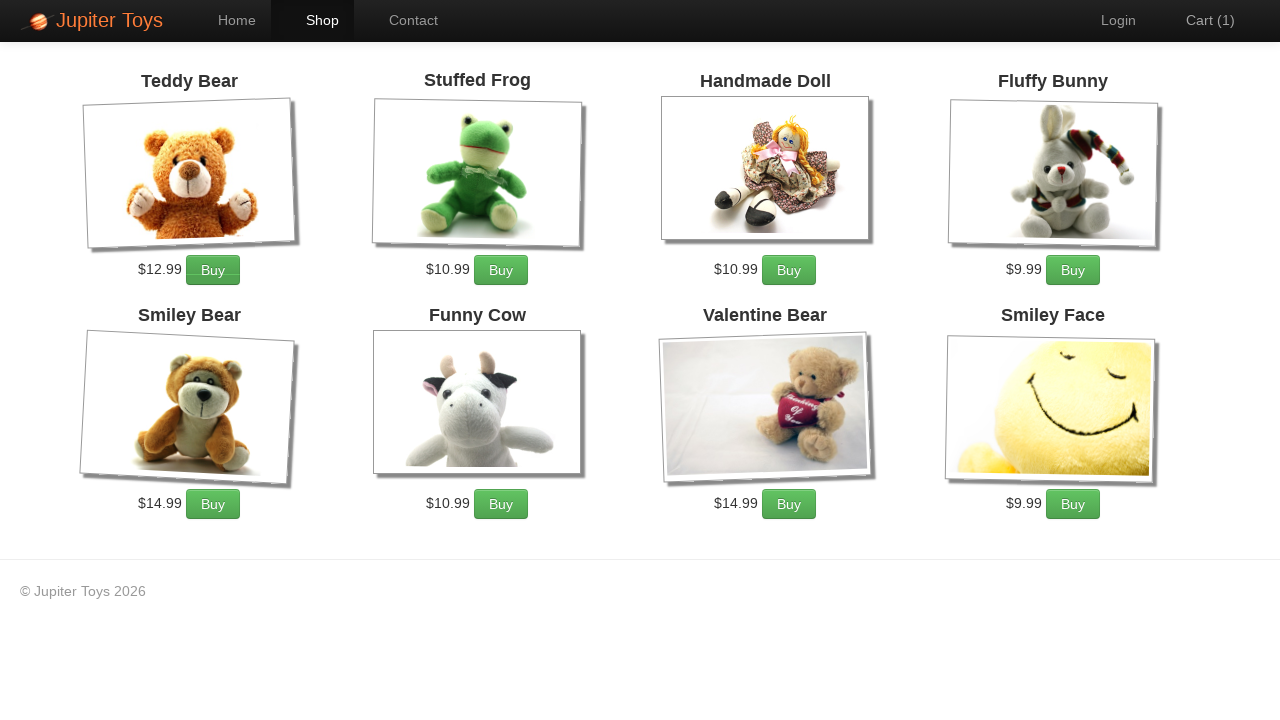

Clicked add to cart button for product 2 at (213, 270) on .btn-success >> nth=0
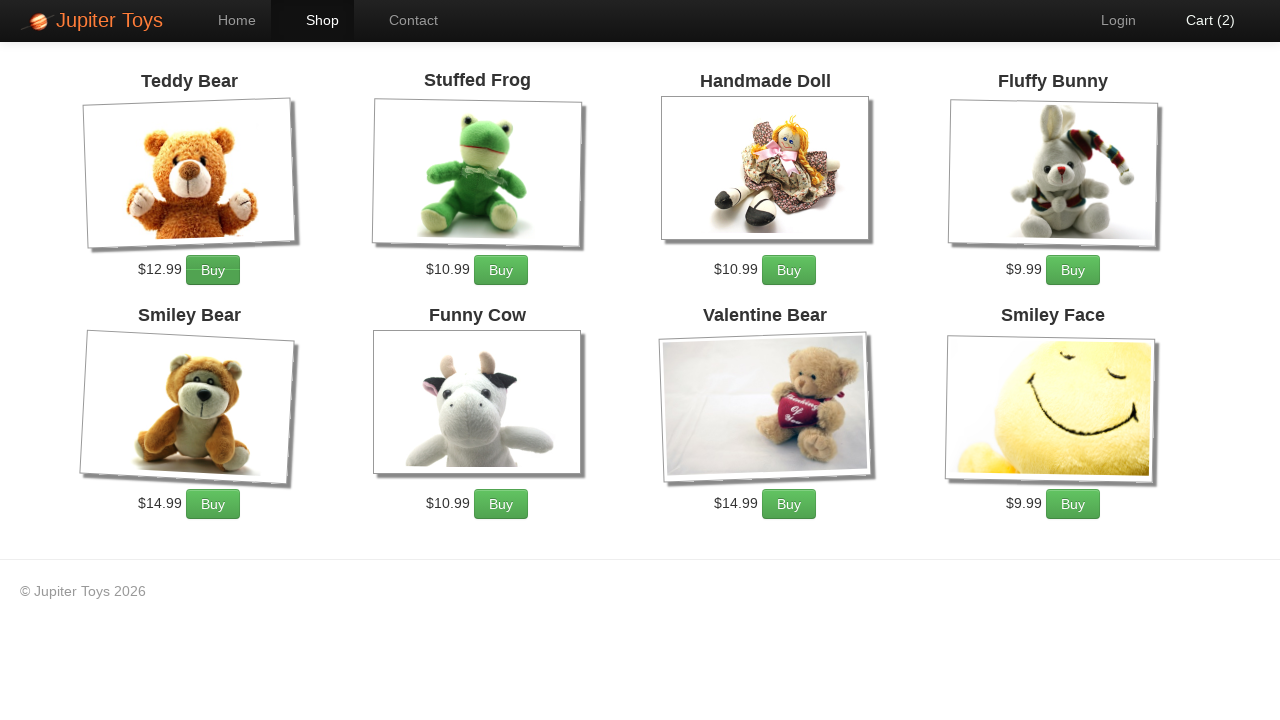

Clicked add to cart button for product 3 at (213, 270) on .btn-success >> nth=0
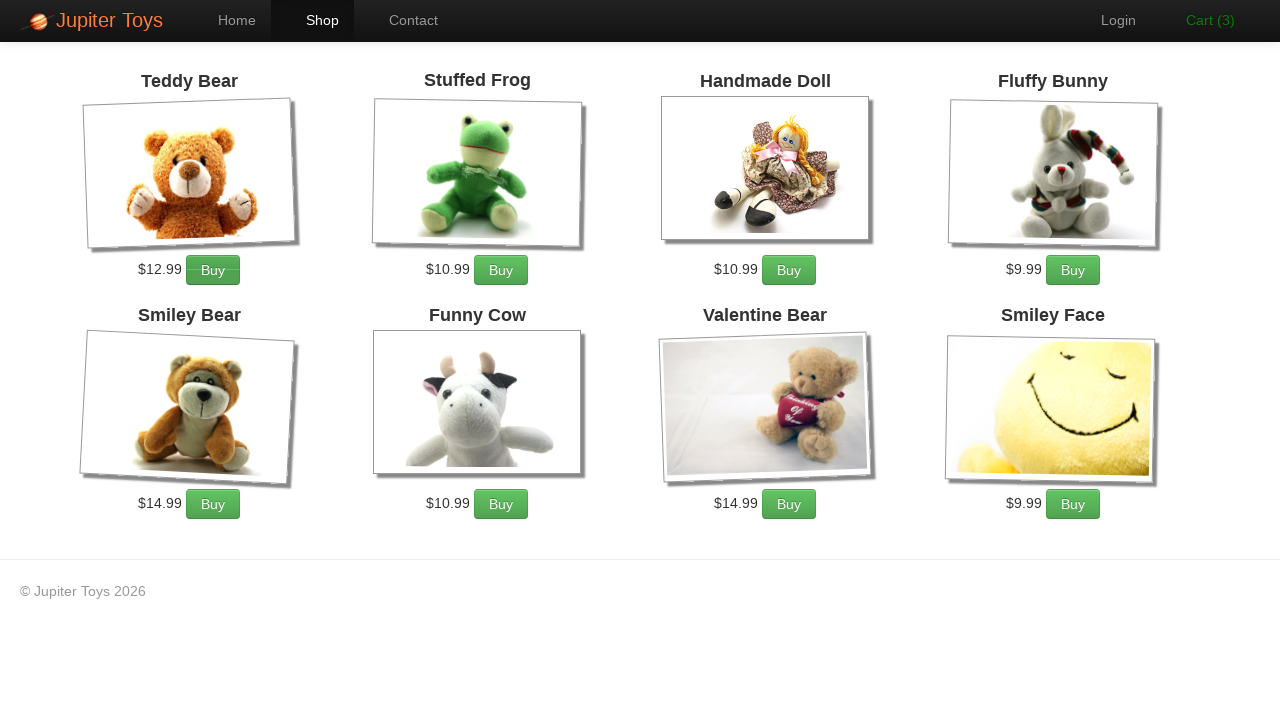

Clicked add to cart button for product 4 at (213, 270) on .btn-success >> nth=0
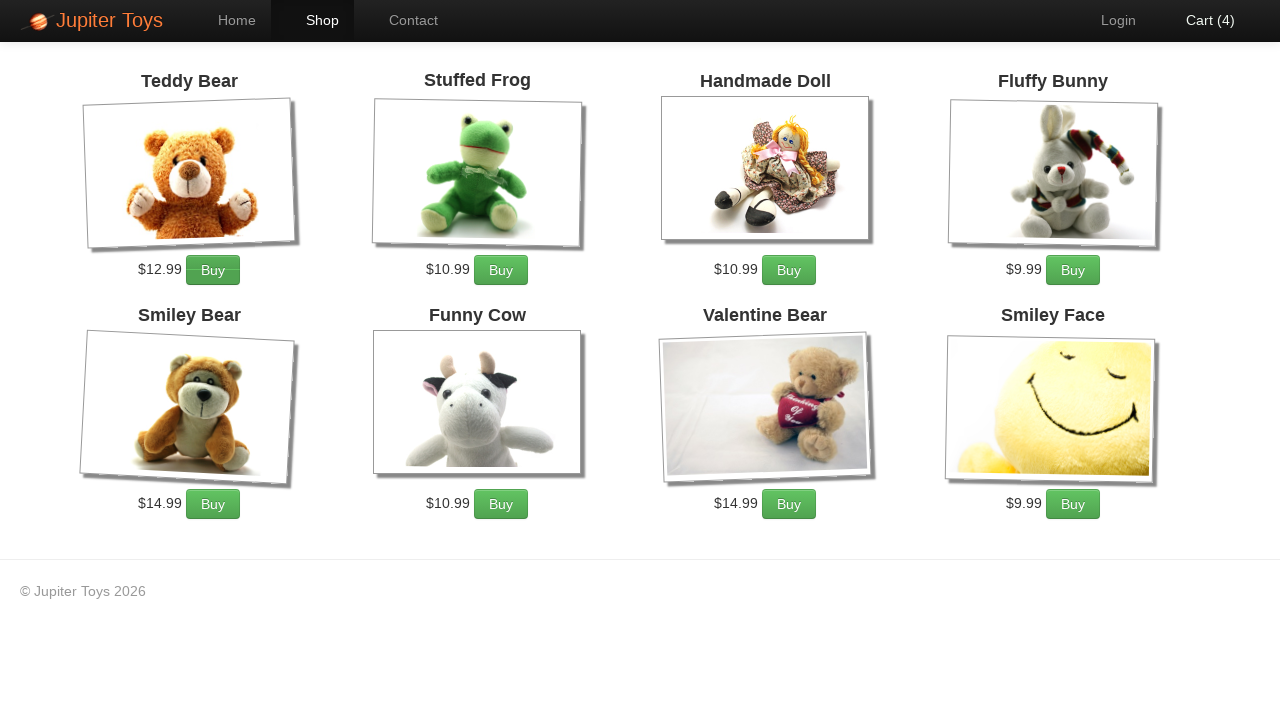

Clicked add to cart button for product 5 at (213, 270) on .btn-success >> nth=0
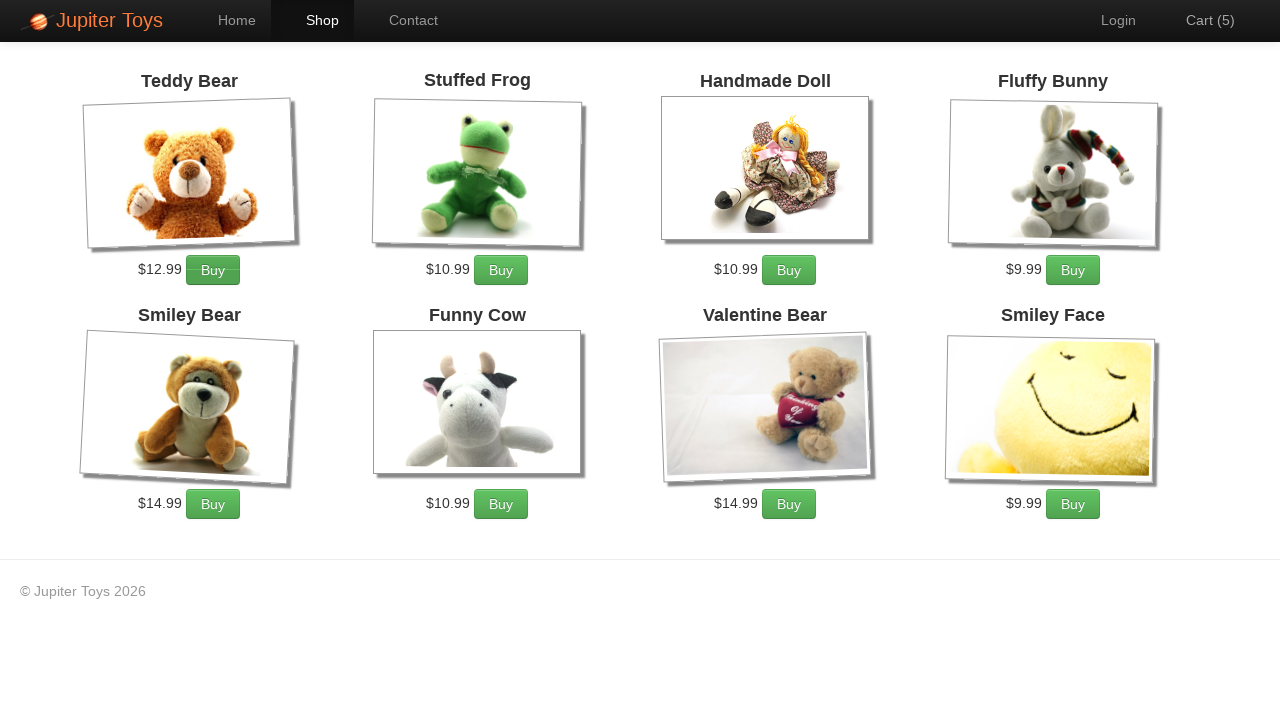

Clicked add to cart button for product 6 at (213, 270) on .btn-success >> nth=0
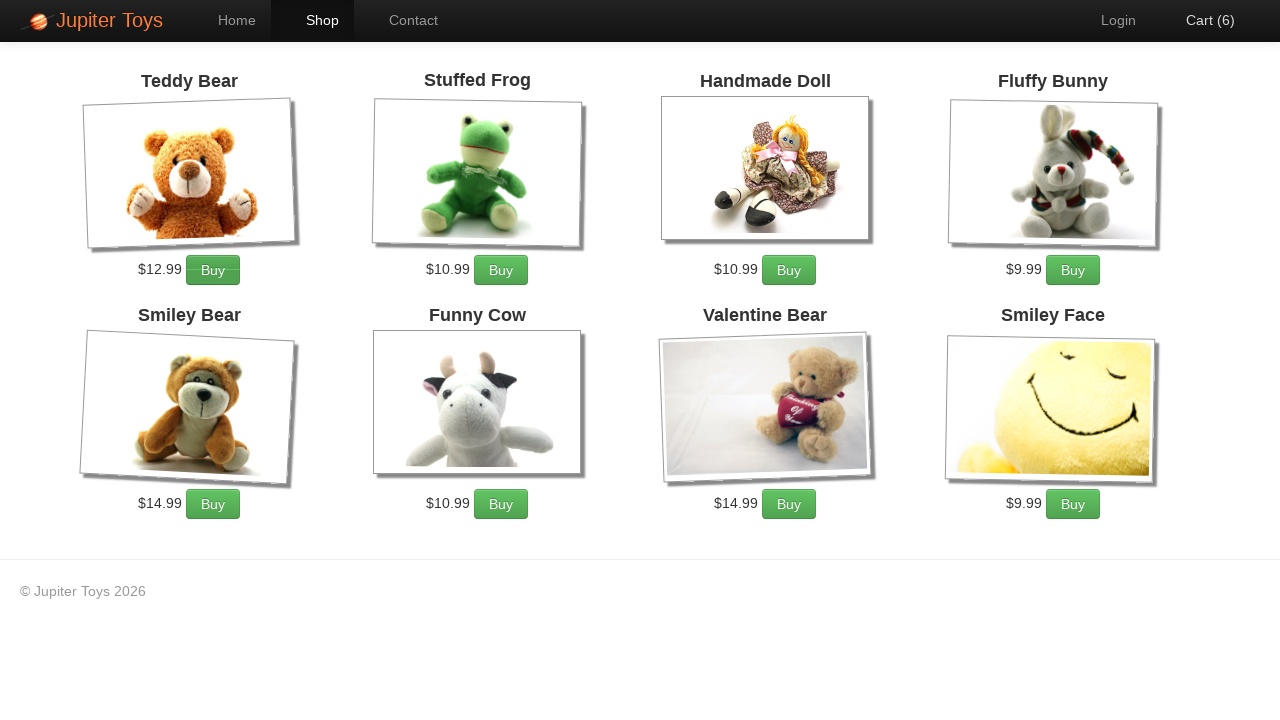

Clicked add to cart button for product 7 at (213, 270) on .btn-success >> nth=0
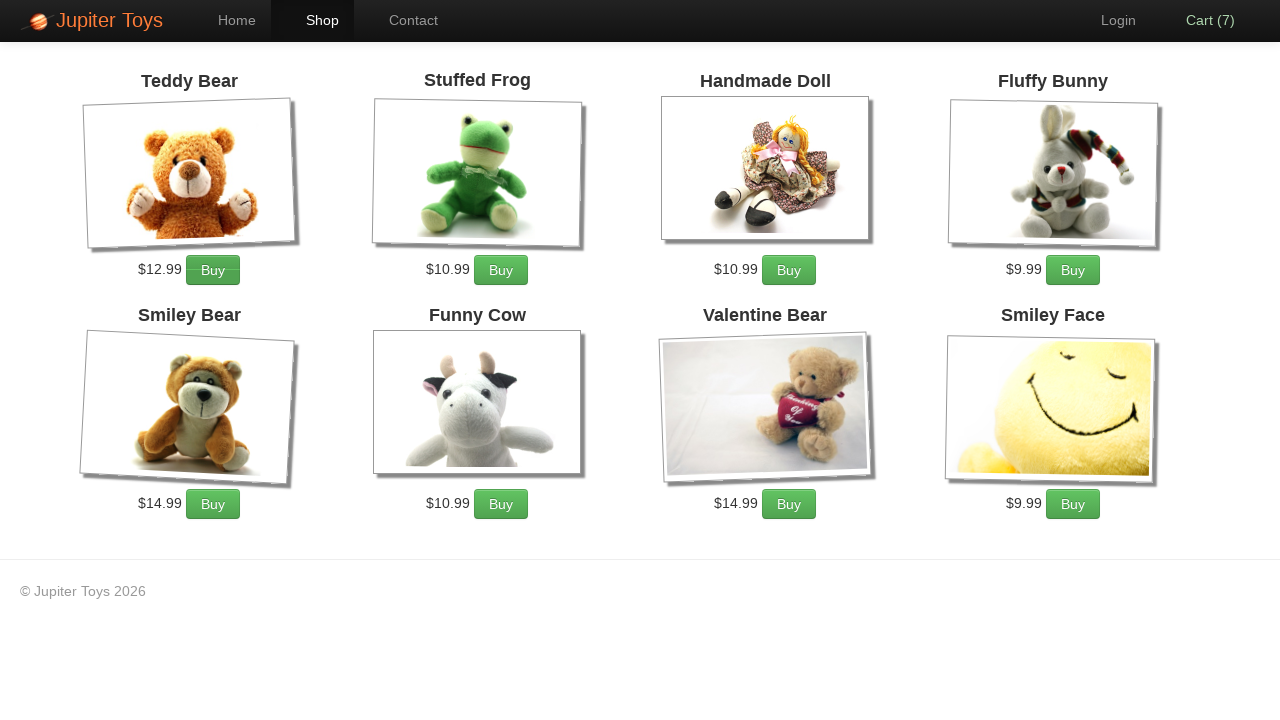

Clicked add to cart button for product 8 at (213, 270) on .btn-success >> nth=0
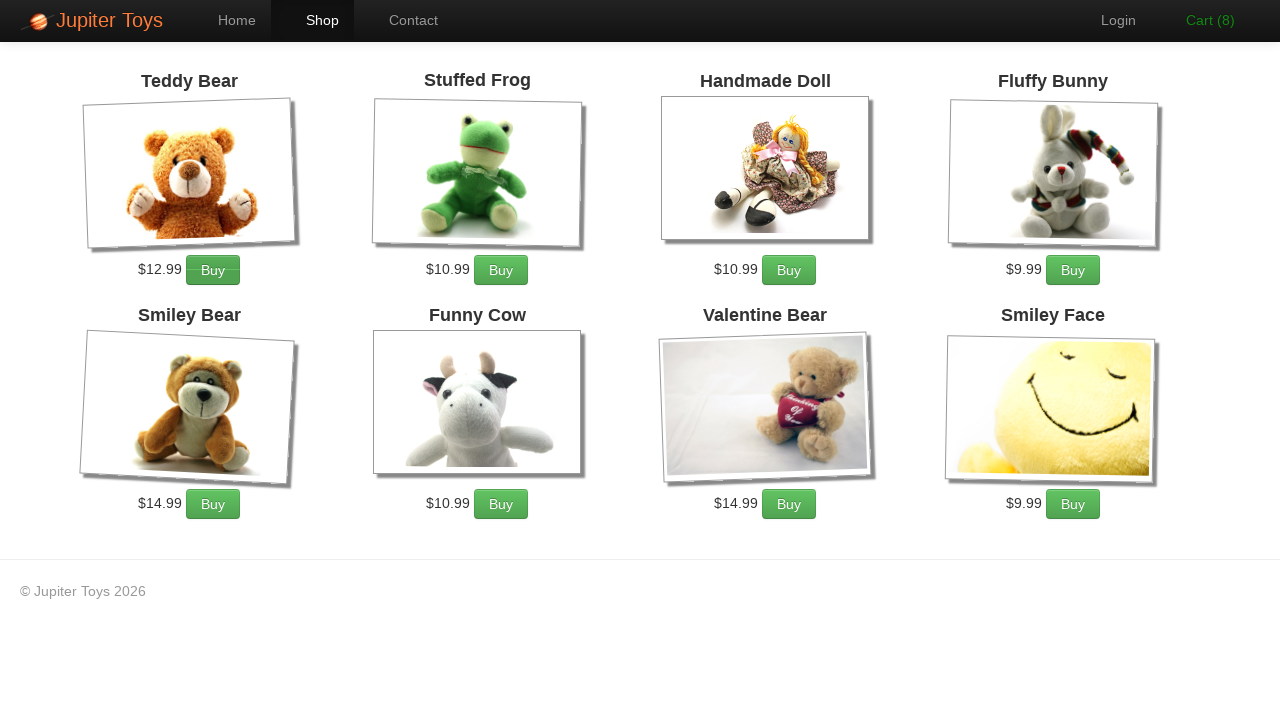

Clicked add to cart button for product 9 at (213, 270) on .btn-success >> nth=0
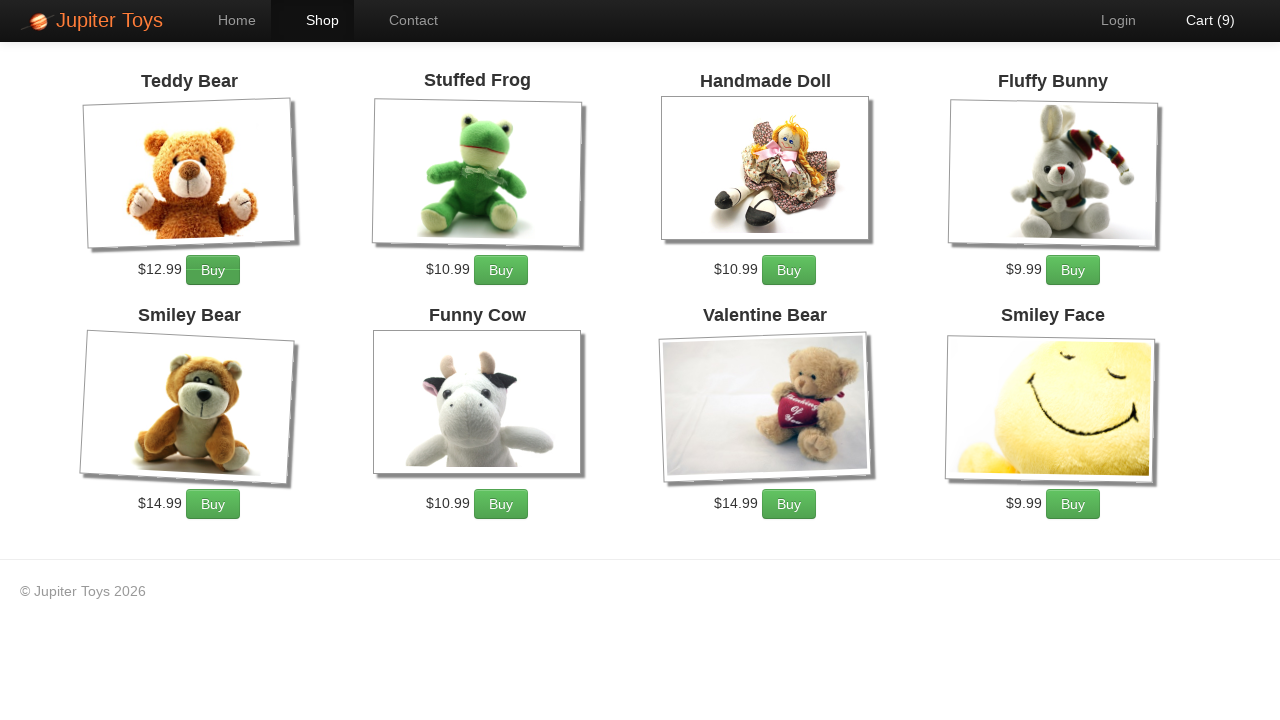

Clicked add to cart button for product 10 at (213, 270) on .btn-success >> nth=0
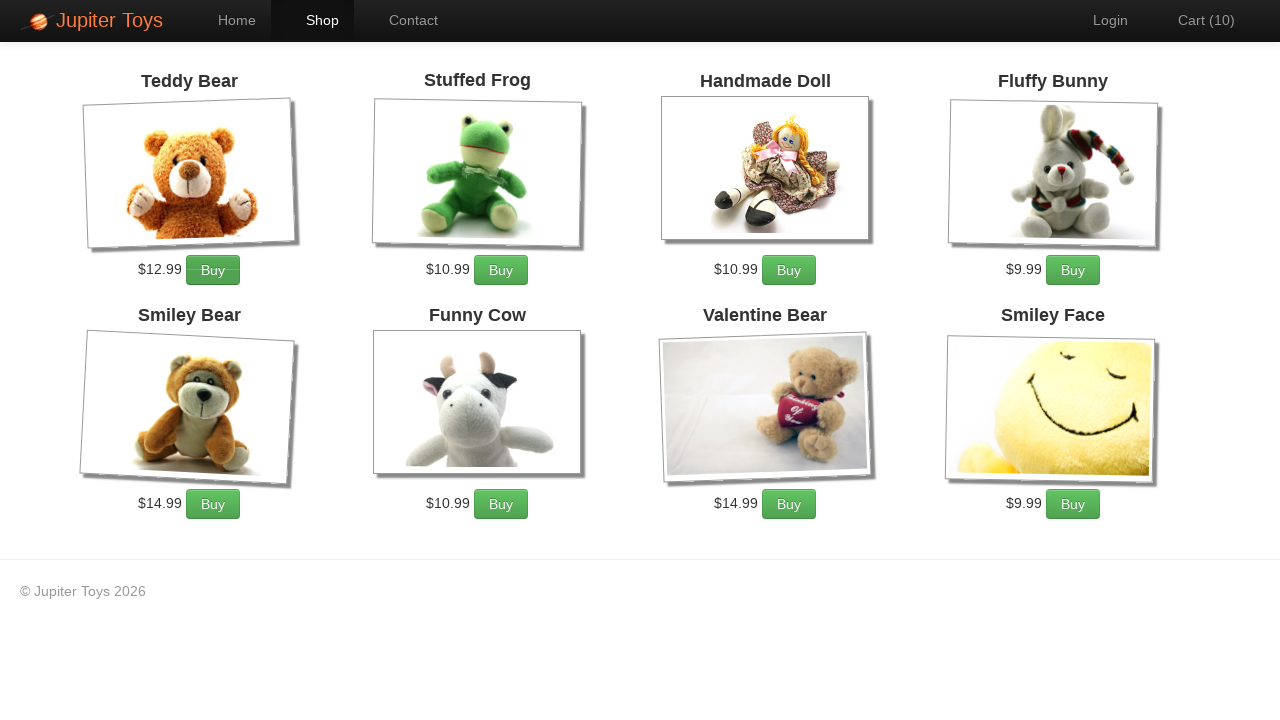

Clicked add to cart button for product 11 at (213, 270) on .btn-success >> nth=0
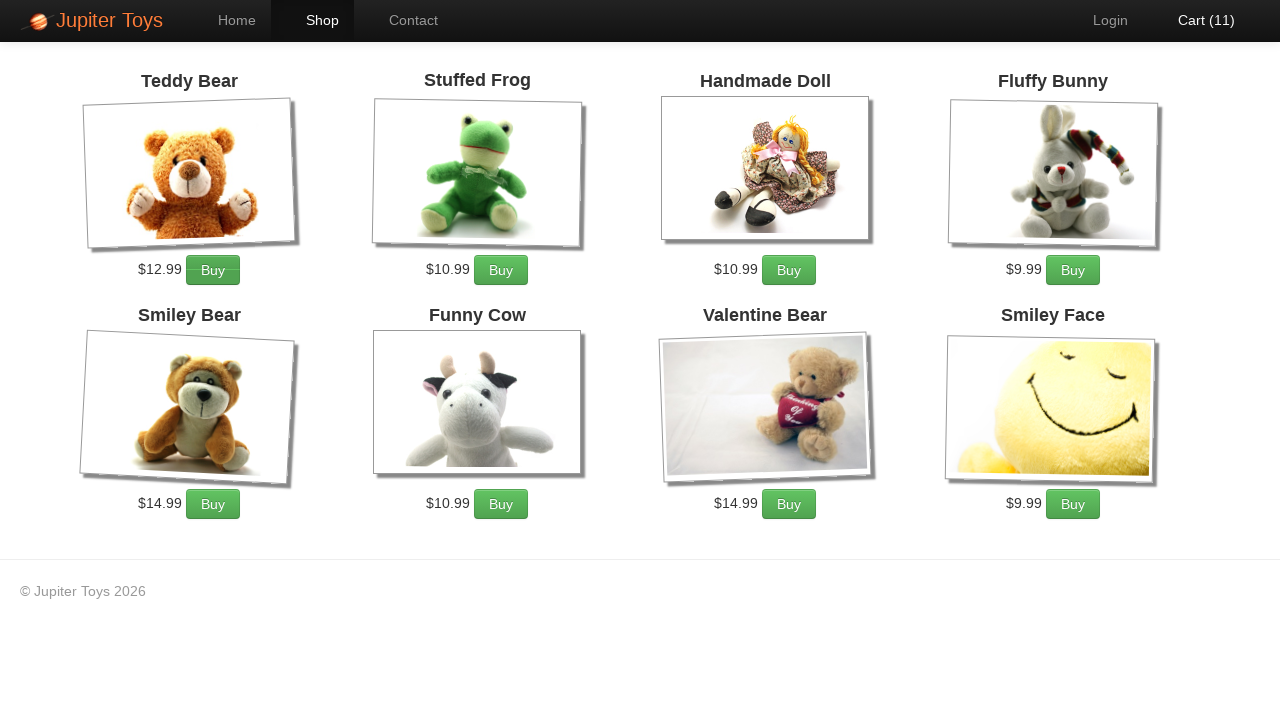

Clicked add to cart button for product 12 at (213, 270) on .btn-success >> nth=0
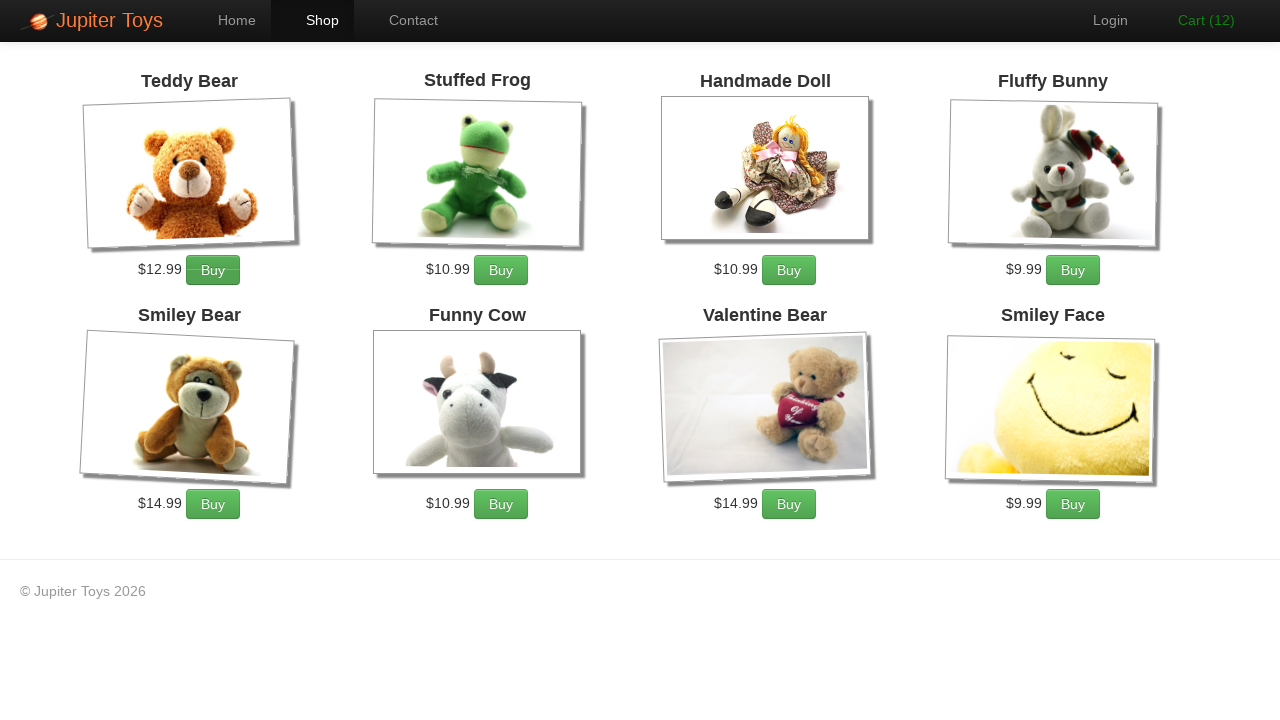

Clicked add to cart button for product 13 at (213, 270) on .btn-success >> nth=0
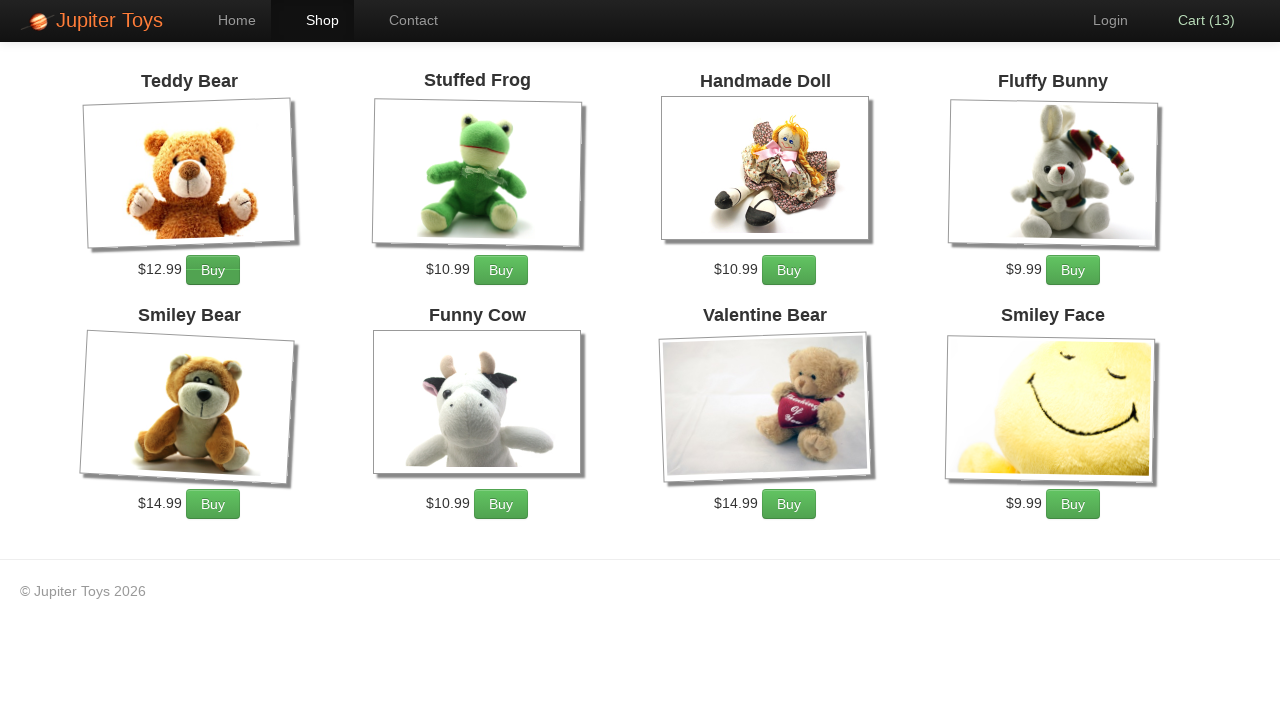

Clicked add to cart button for product 14 at (213, 270) on .btn-success >> nth=0
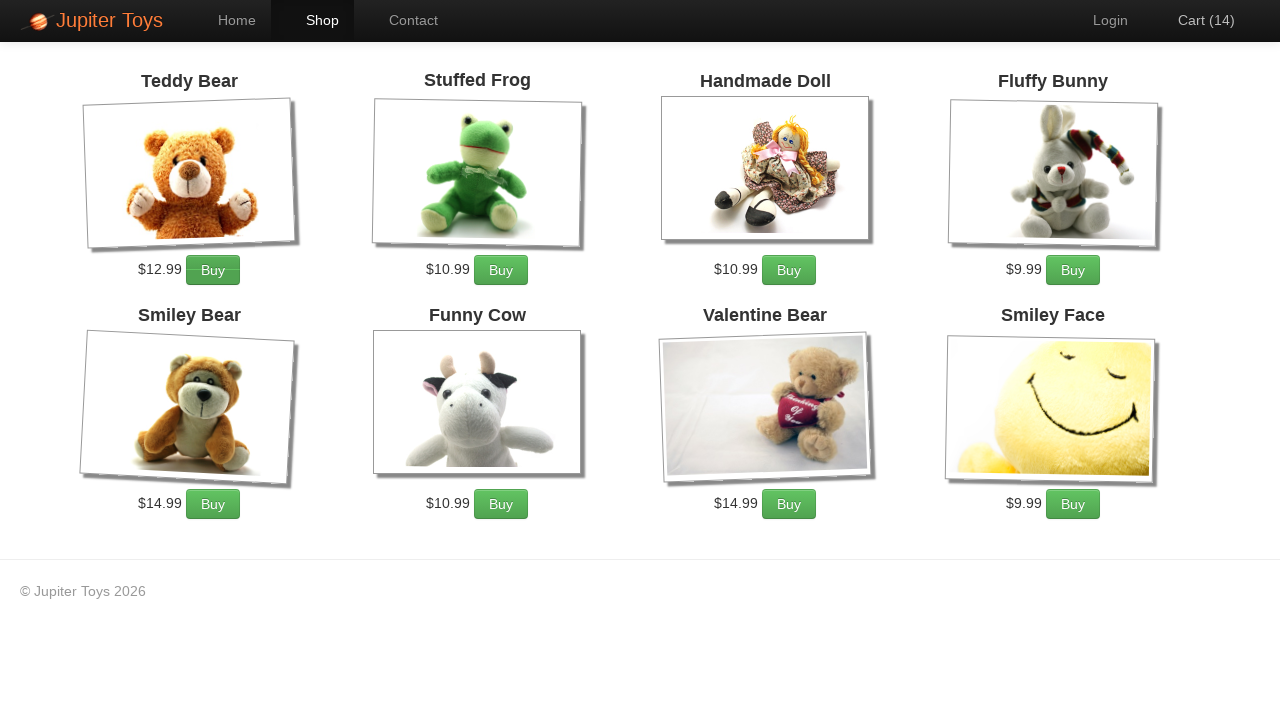

Clicked add to cart button for product 15 at (213, 270) on .btn-success >> nth=0
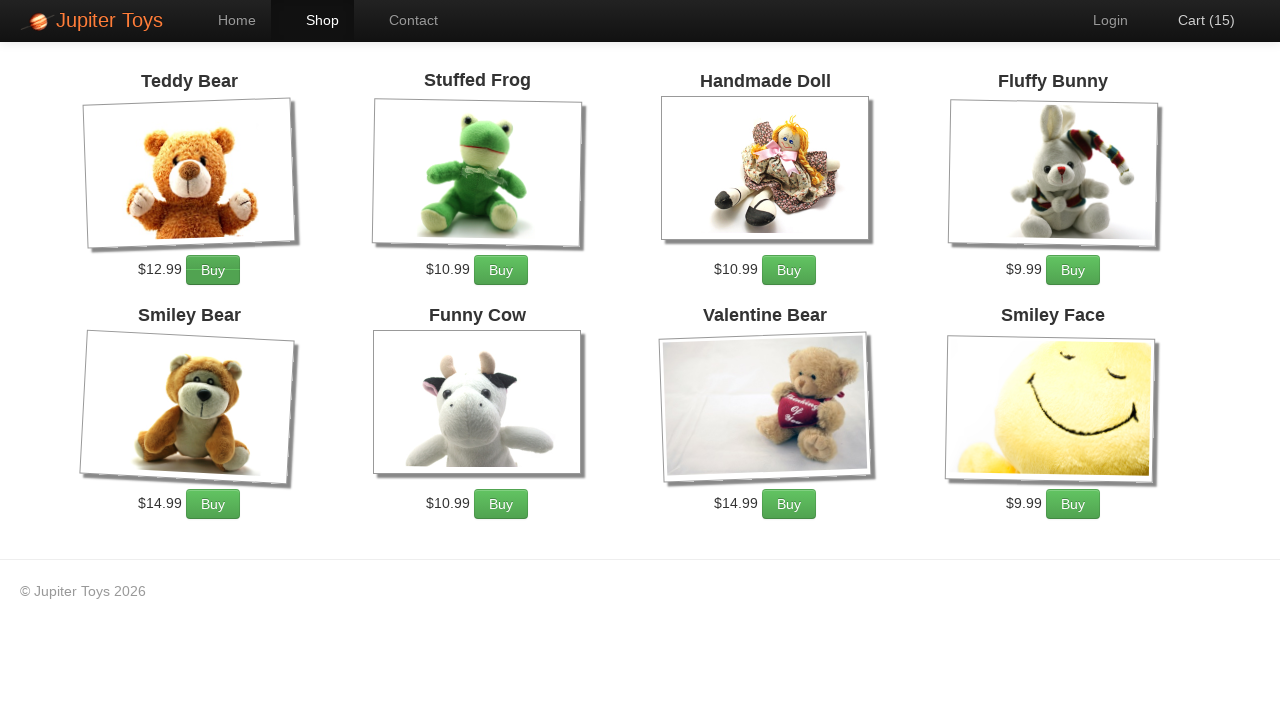

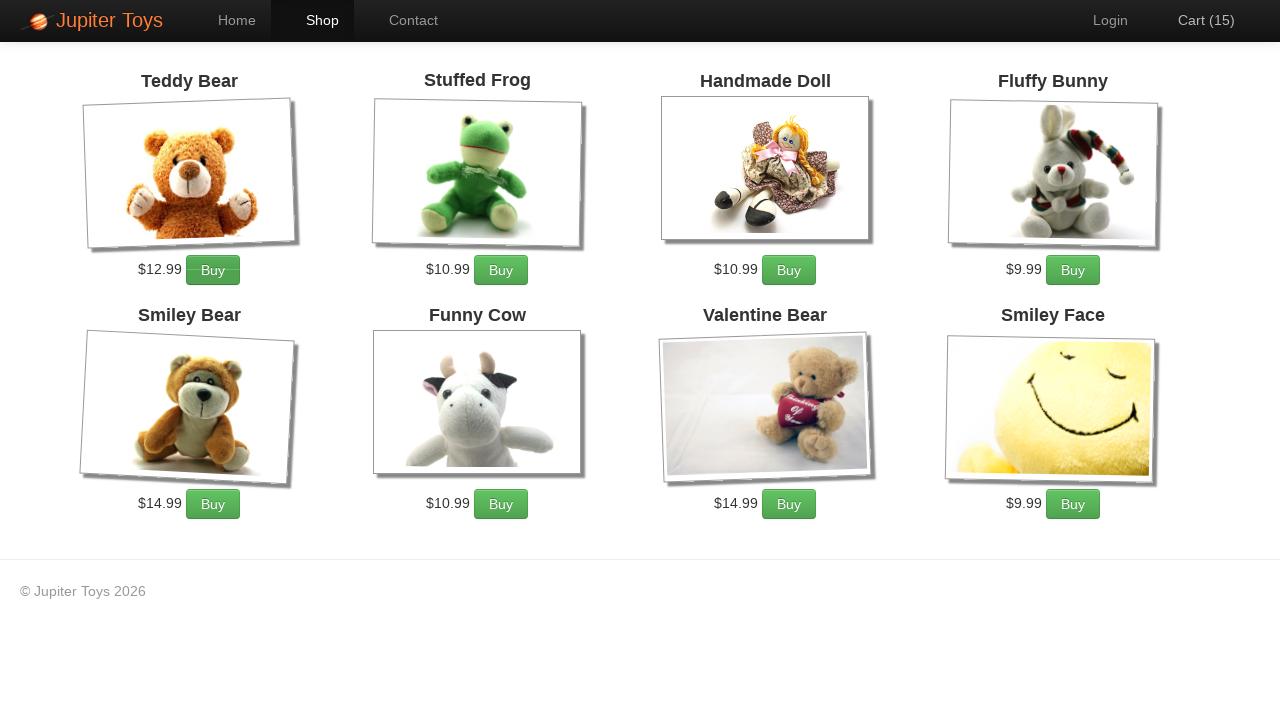